Tests slider functionality by clicking and dragging the slider element to move it by a specific offset

Starting URL: https://demoqa.com/slider

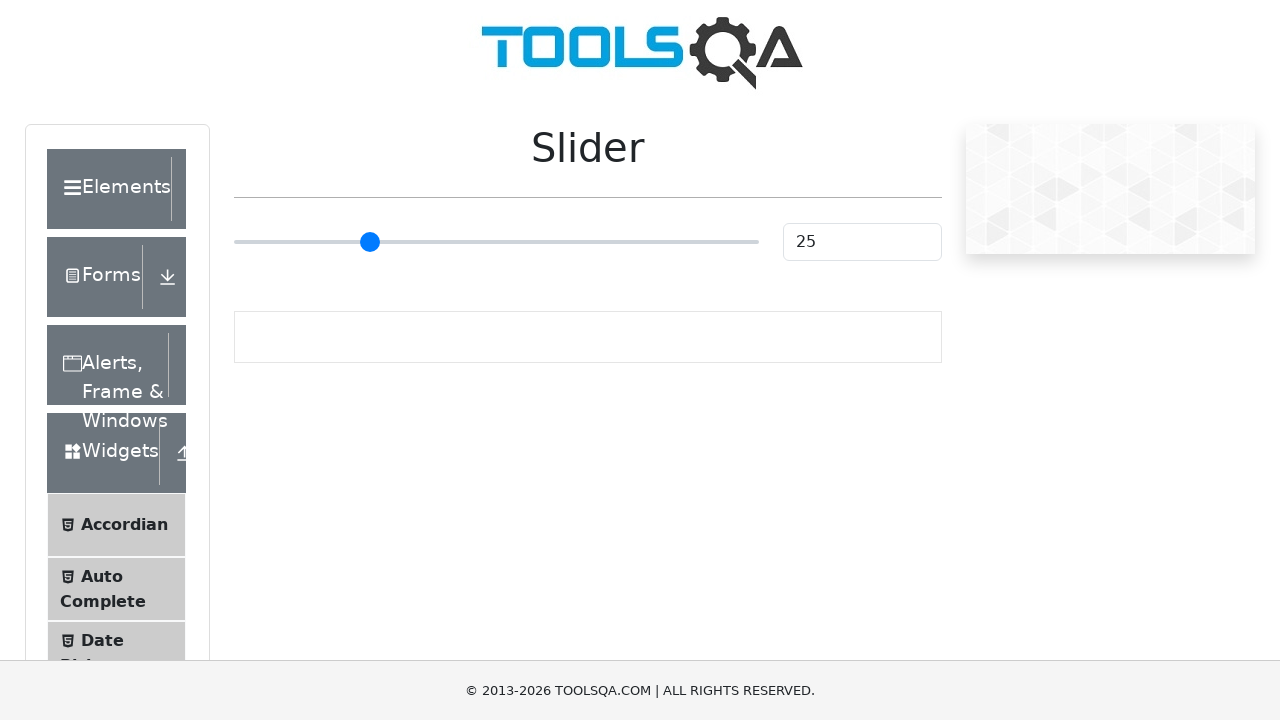

Located slider input element
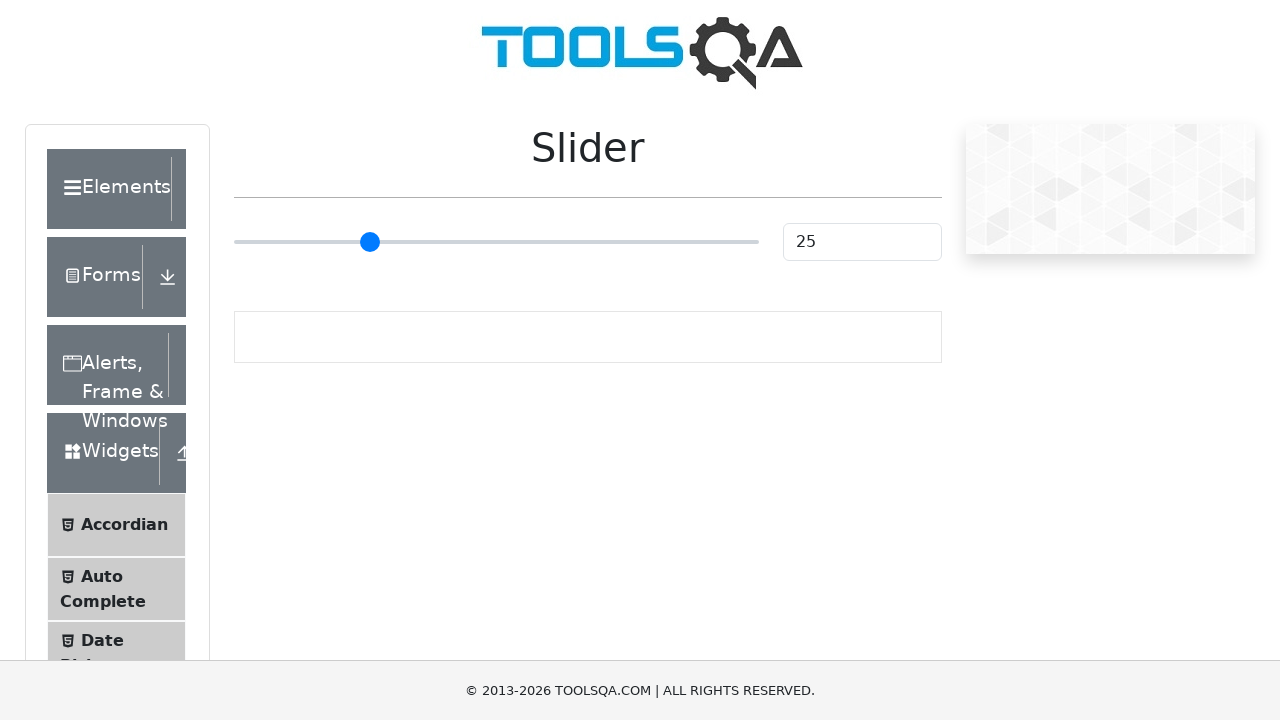

Retrieved bounding box of slider element
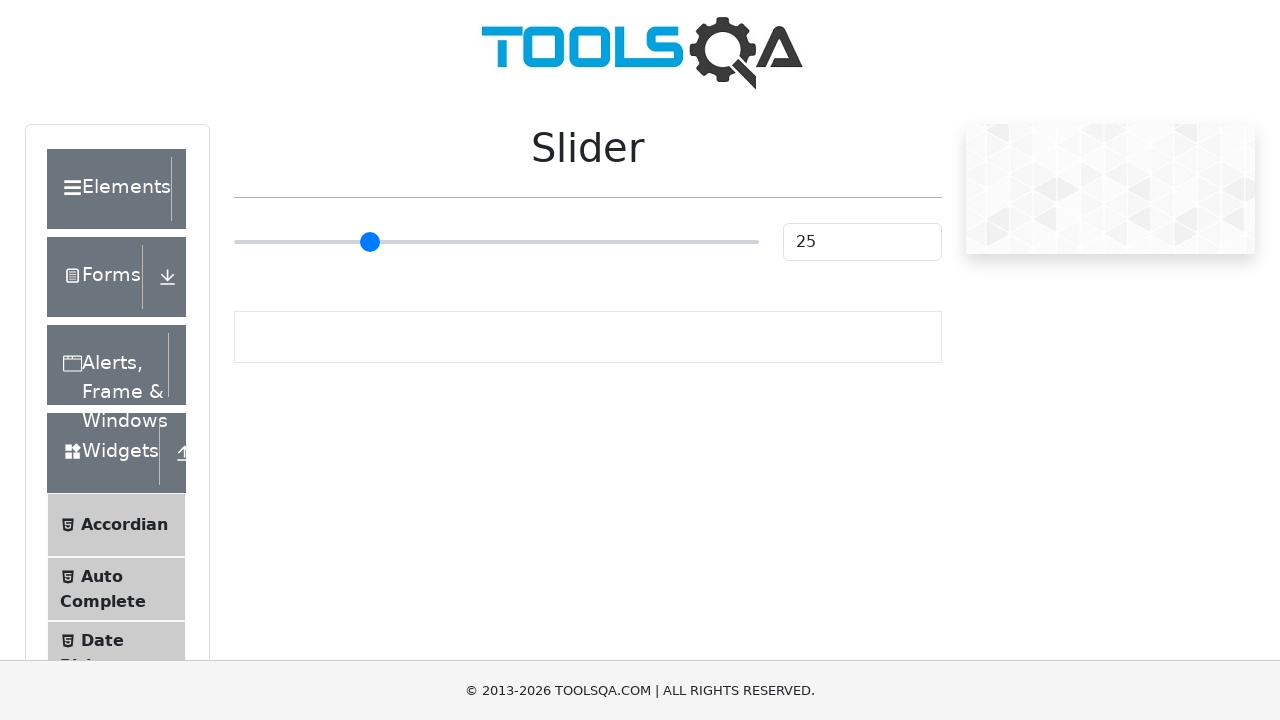

Moved mouse to center of slider element at (496, 242)
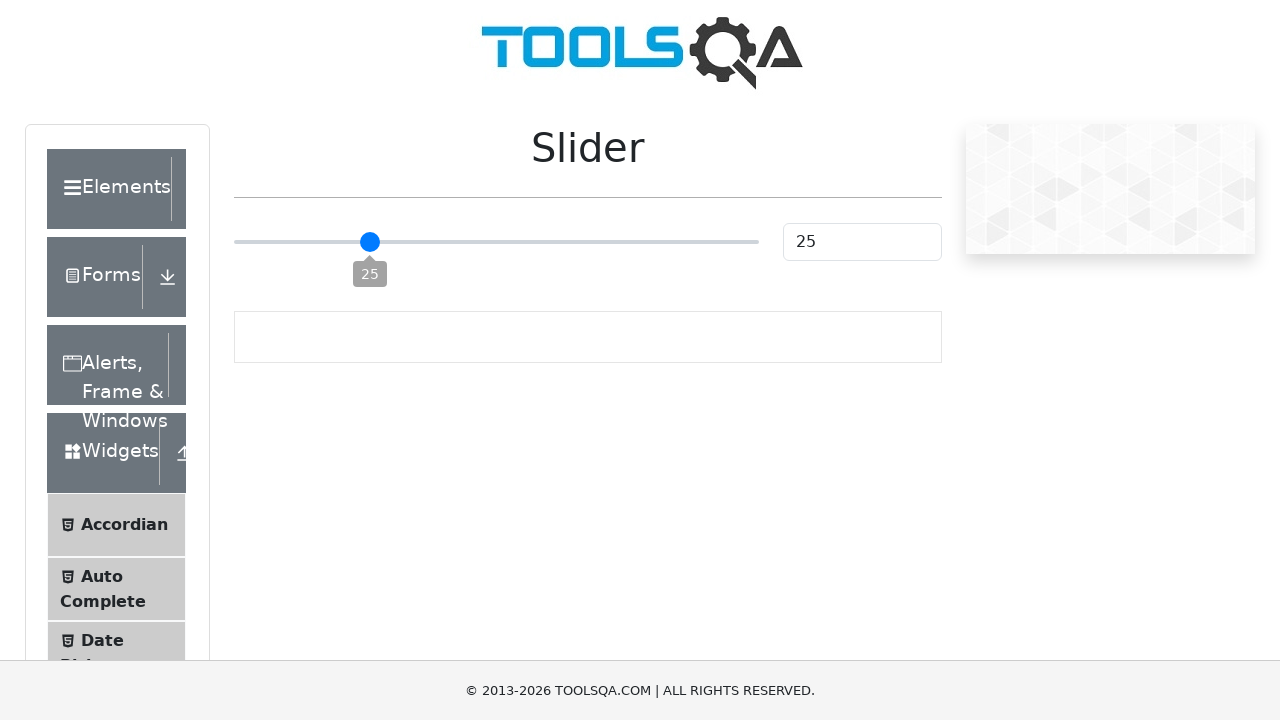

Pressed mouse button down on slider at (496, 242)
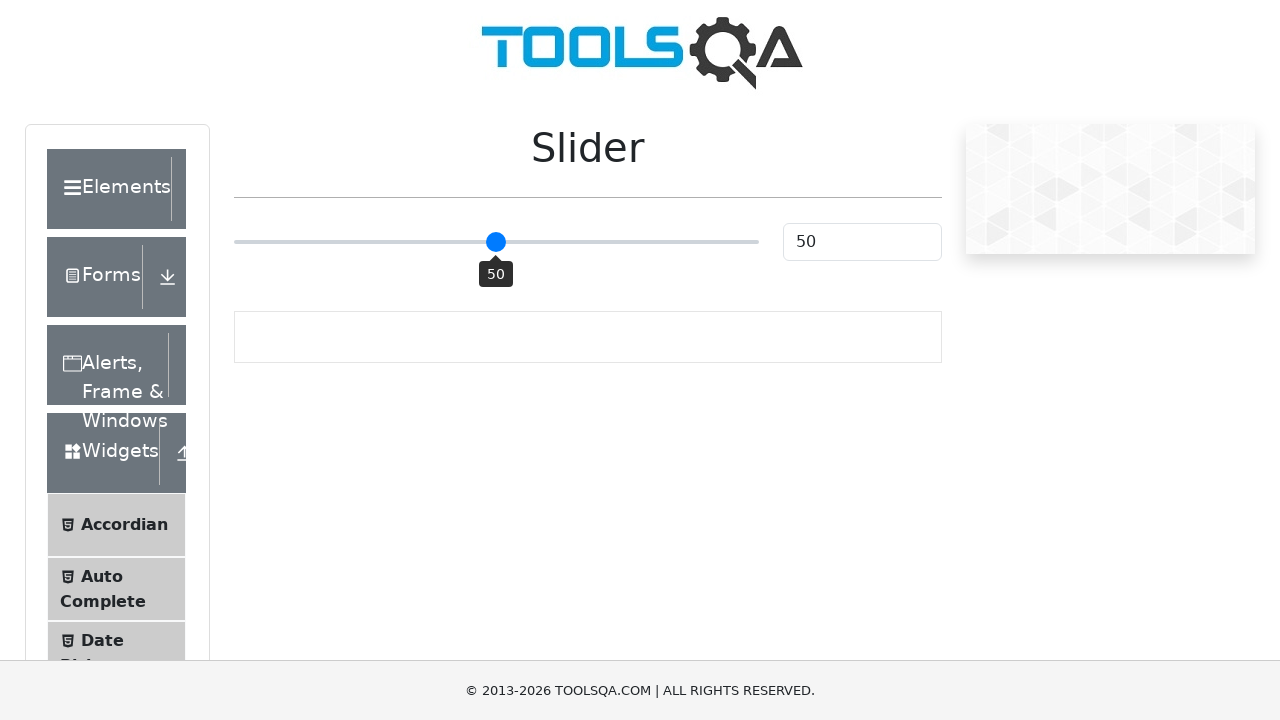

Dragged slider 87 pixels to the right at (583, 242)
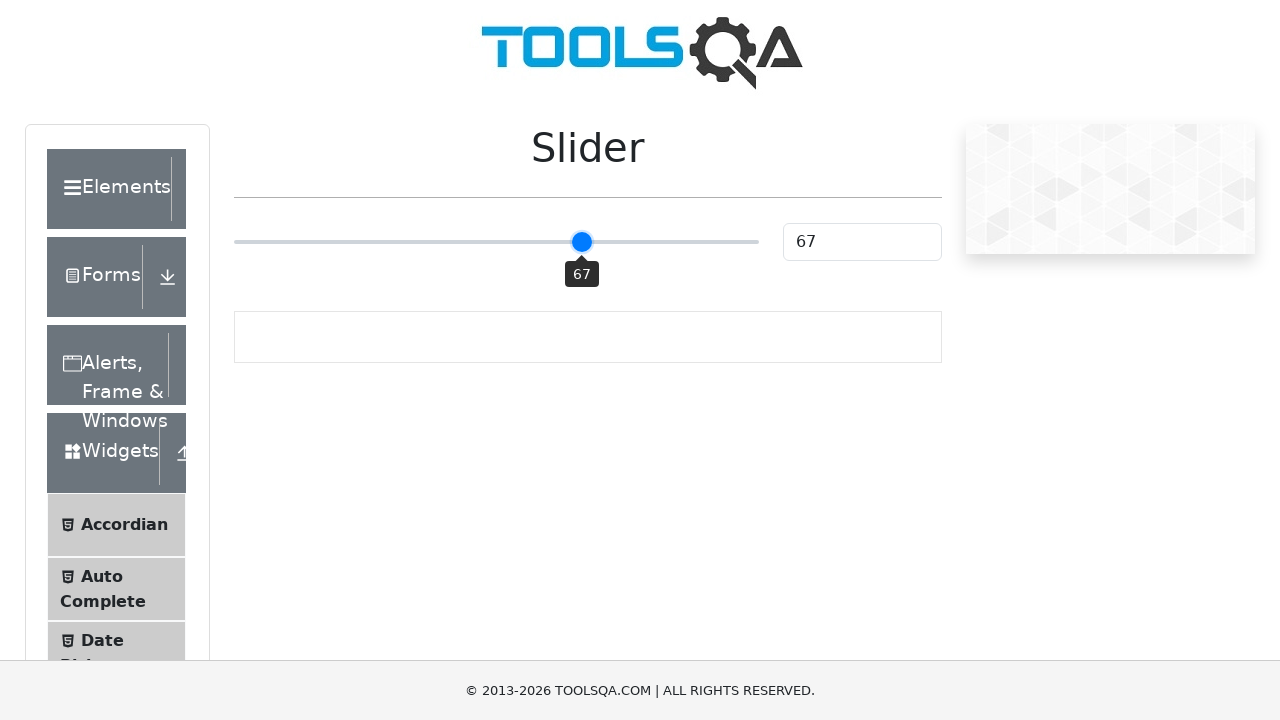

Released mouse button to complete slider drag at (583, 242)
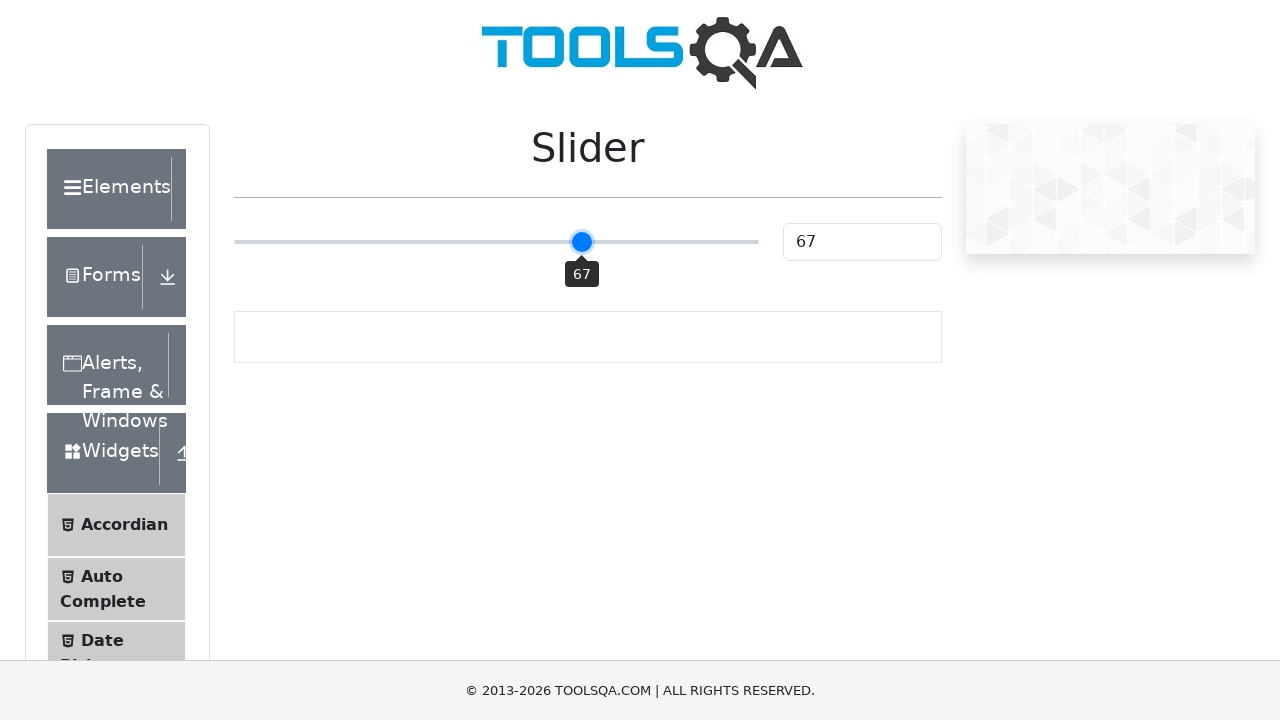

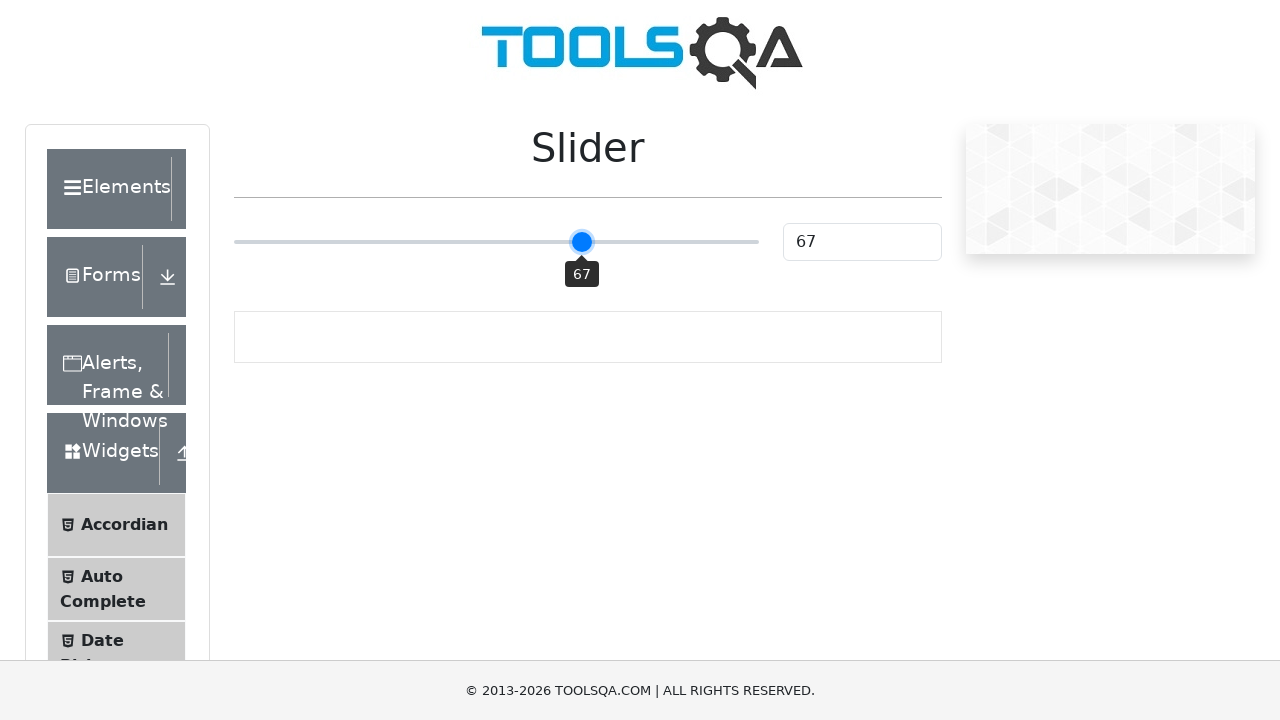